Tests the Add/Remove Elements functionality by clicking to add multiple elements, then clicking to remove some of them, verifying the dynamic element creation and deletion works correctly.

Starting URL: https://the-internet.herokuapp.com/

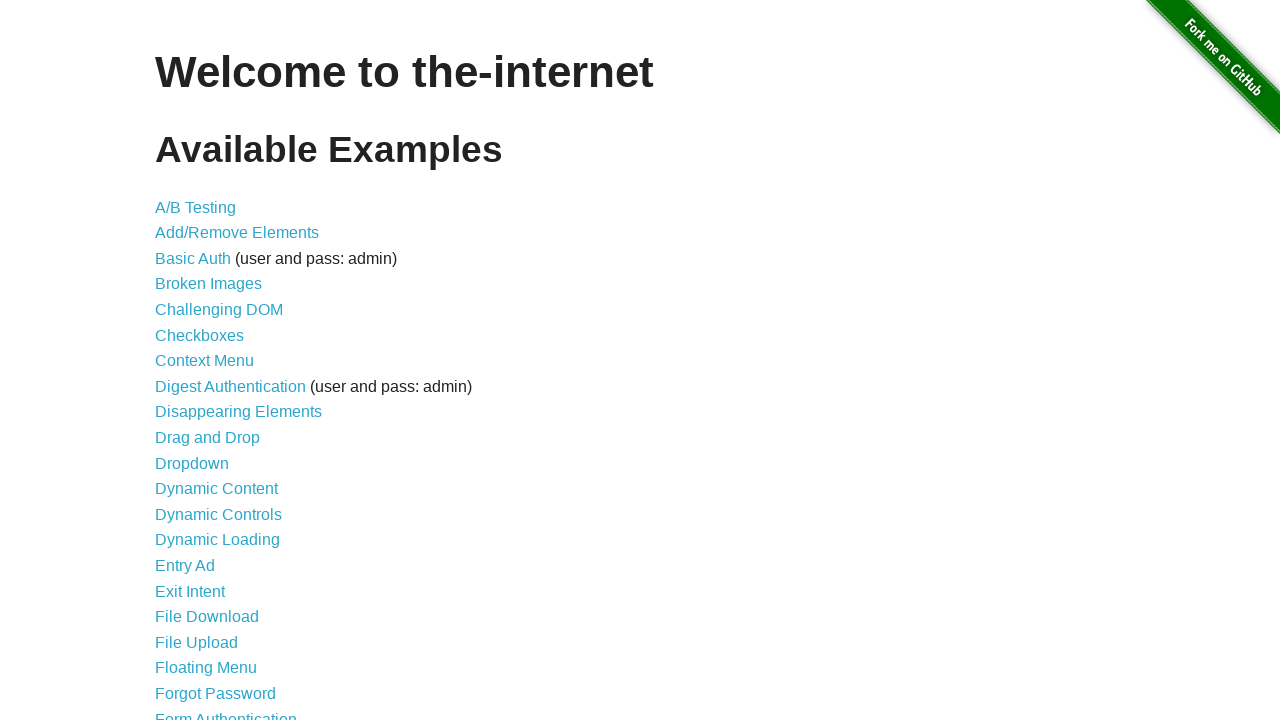

Clicked on Add/Remove Elements link to navigate to test page at (237, 233) on text=Add/Remove Elements
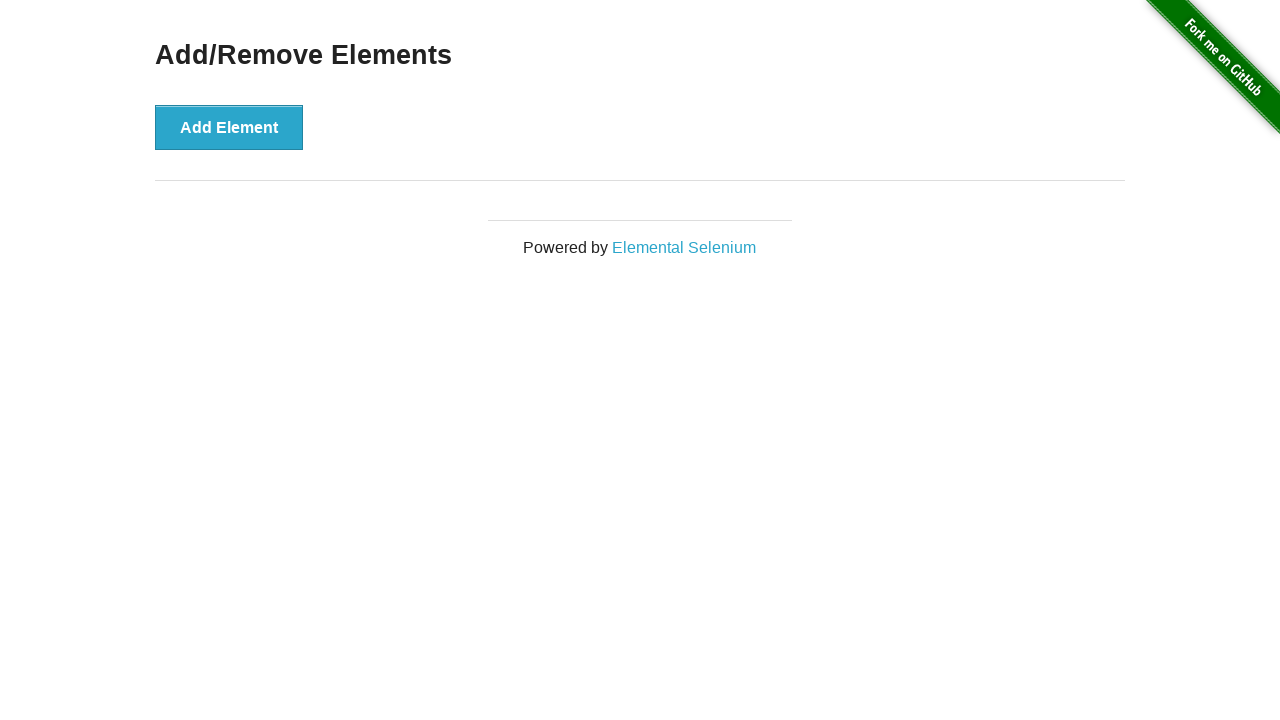

Add button became visible
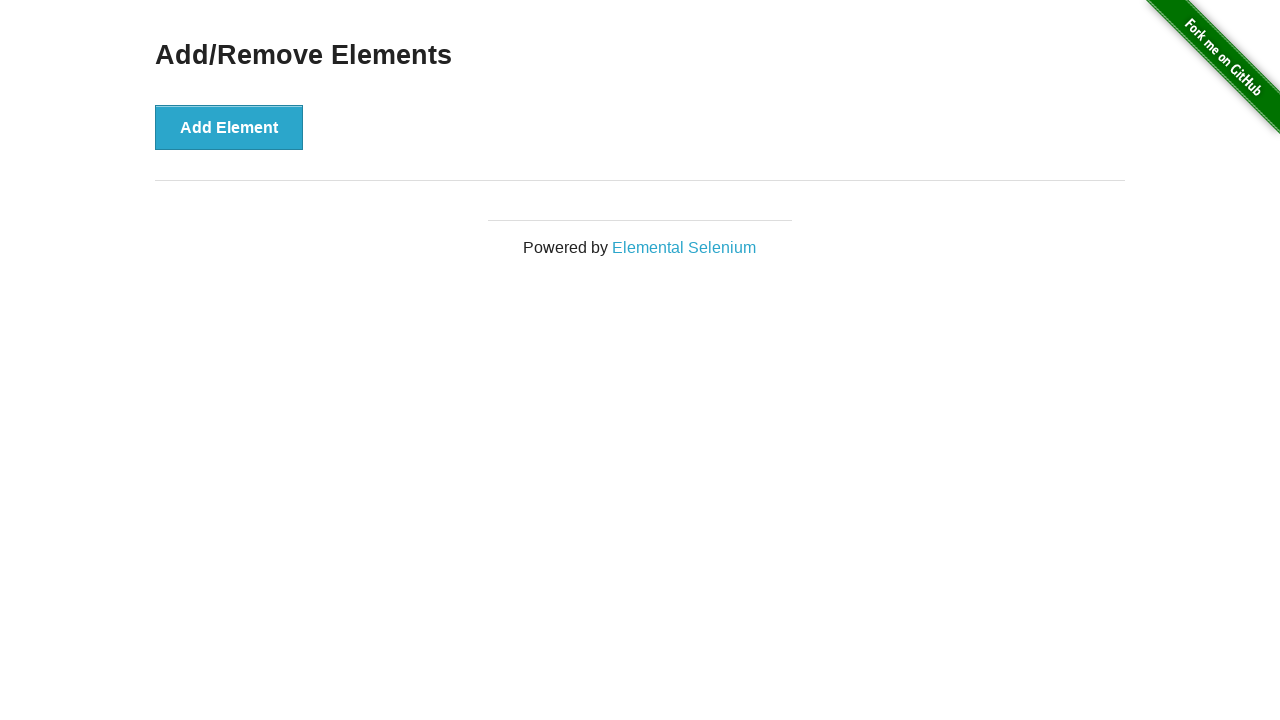

Clicked Add Element button (click 1/5) at (229, 127) on xpath=//*[@id="content"]/div/button
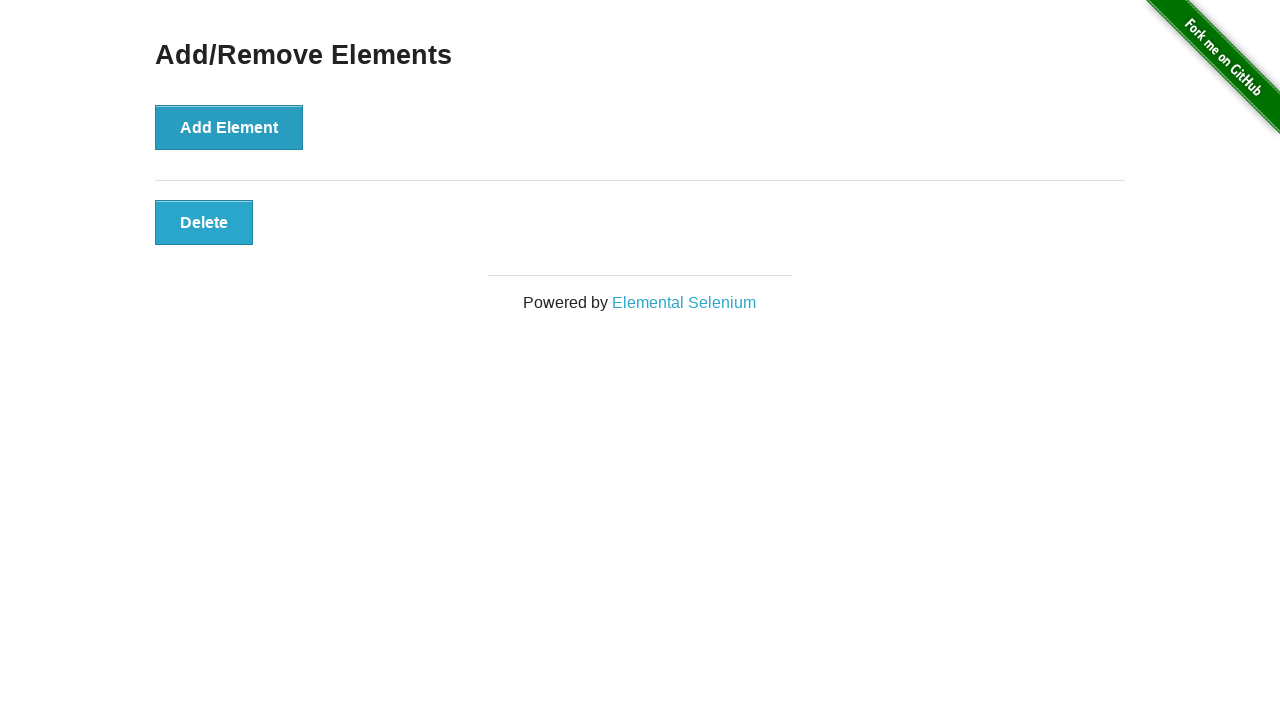

Clicked Add Element button (click 2/5) at (229, 127) on xpath=//*[@id="content"]/div/button
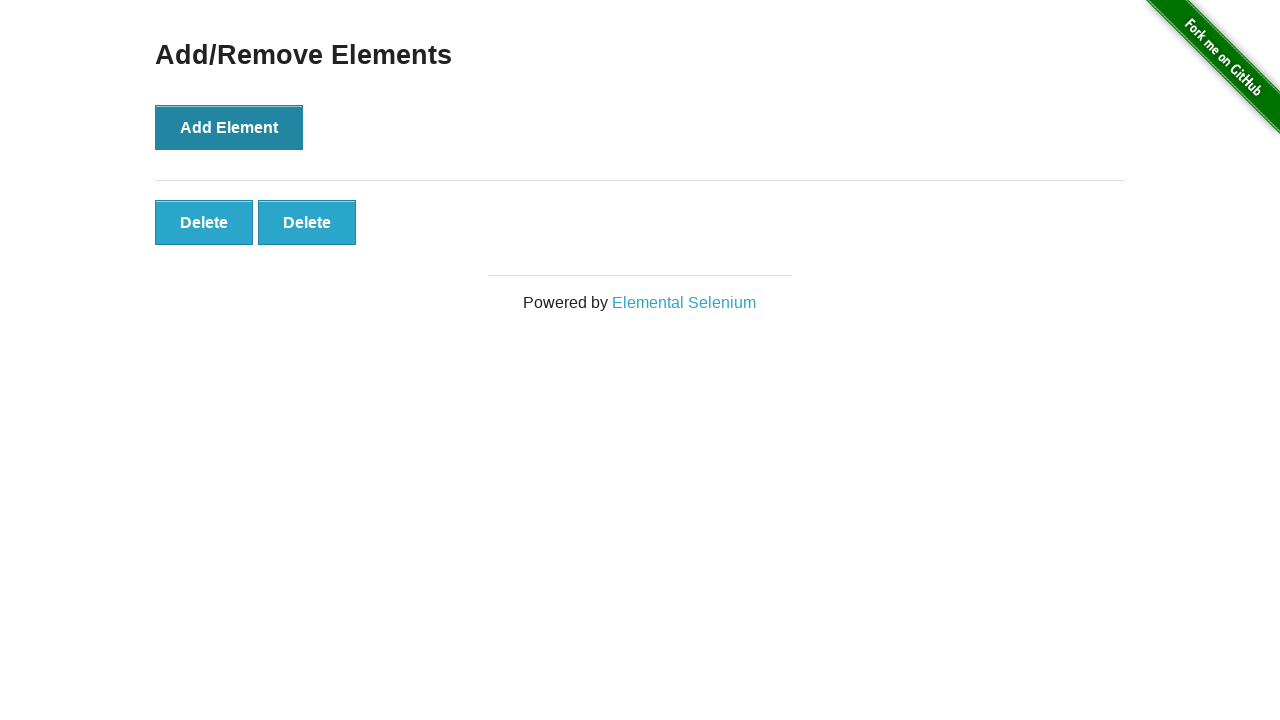

Clicked Add Element button (click 3/5) at (229, 127) on xpath=//*[@id="content"]/div/button
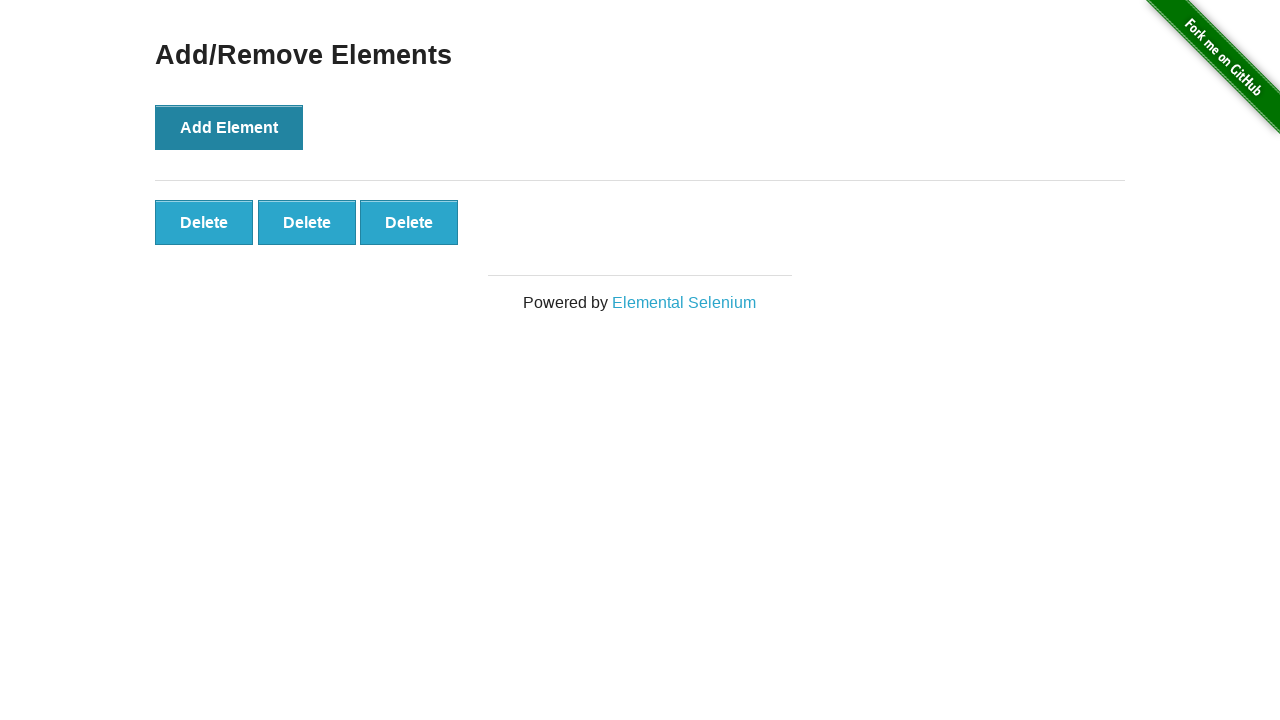

Clicked Add Element button (click 4/5) at (229, 127) on xpath=//*[@id="content"]/div/button
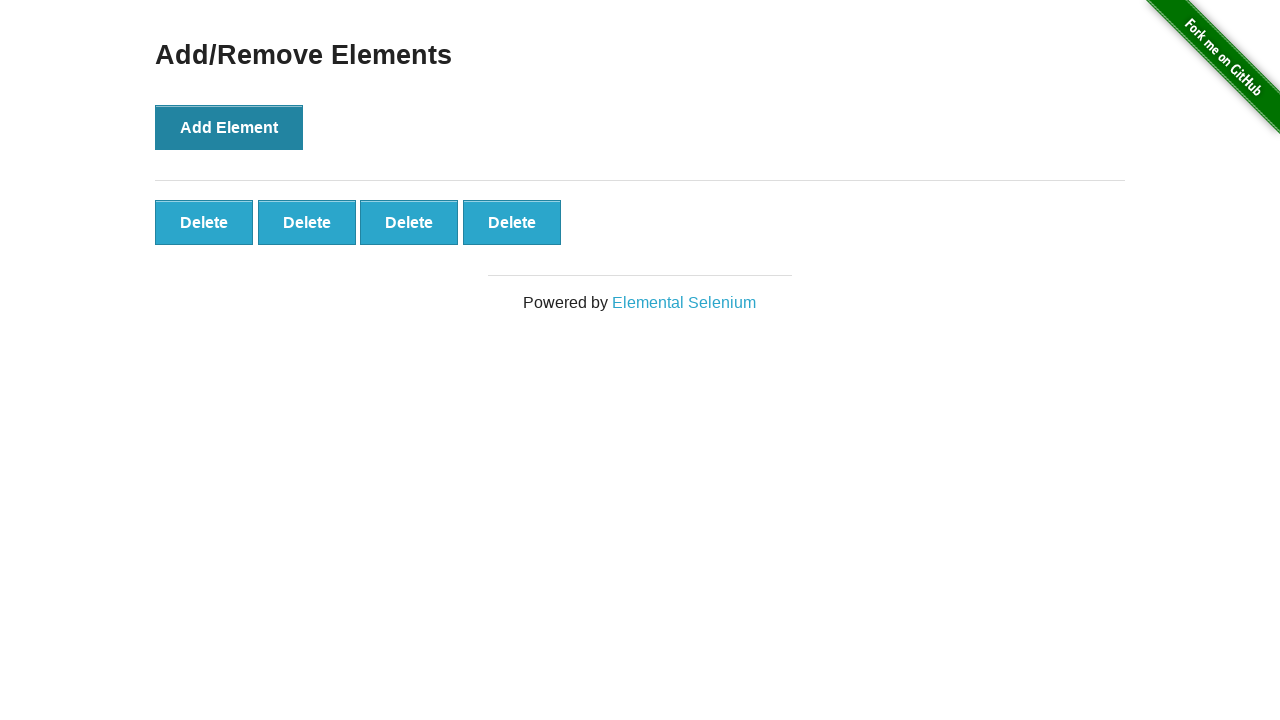

Clicked Add Element button (click 5/5) at (229, 127) on xpath=//*[@id="content"]/div/button
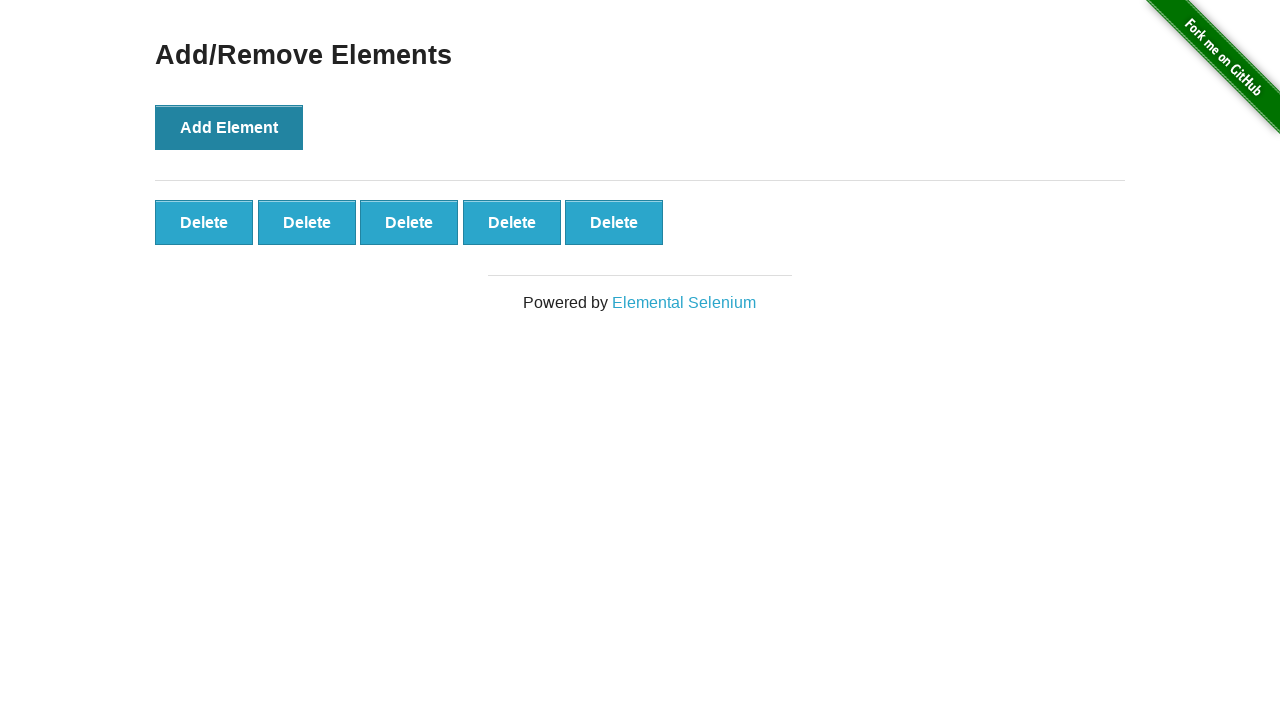

Added elements became visible
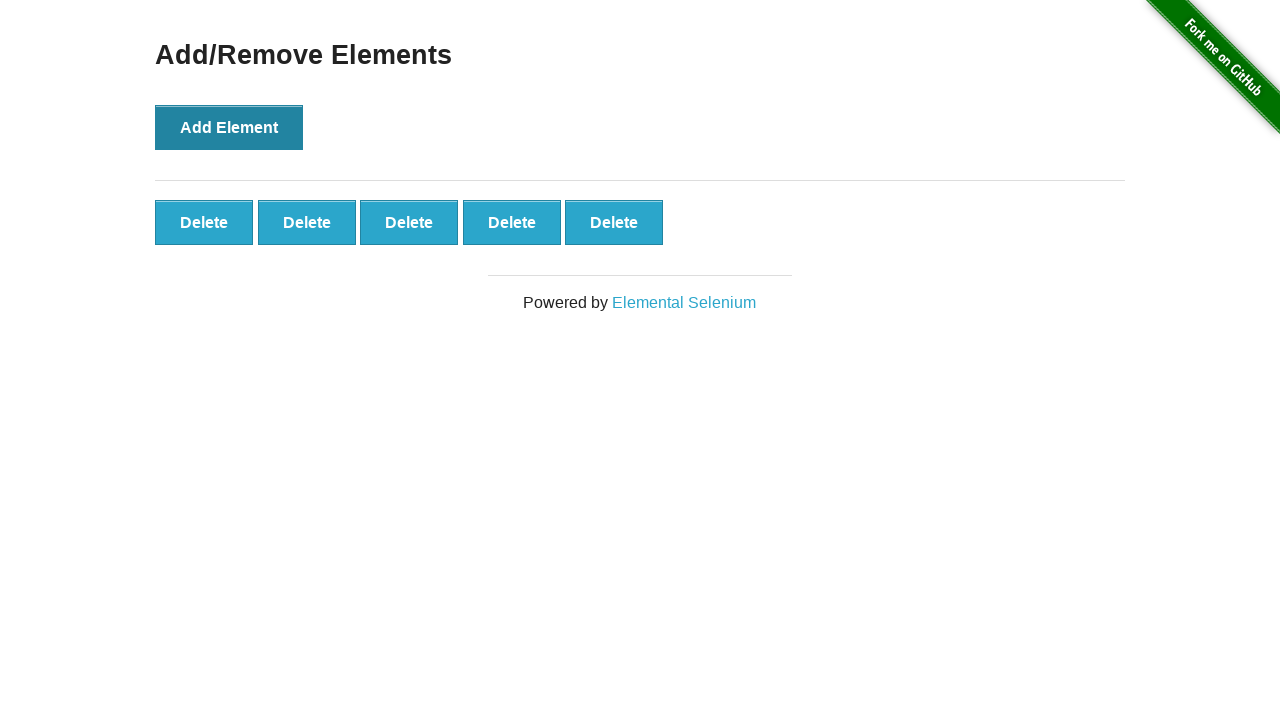

Clicked Delete button to remove element (removal 1/3) at (204, 222) on xpath=//*[@id="elements"]/button >> nth=0
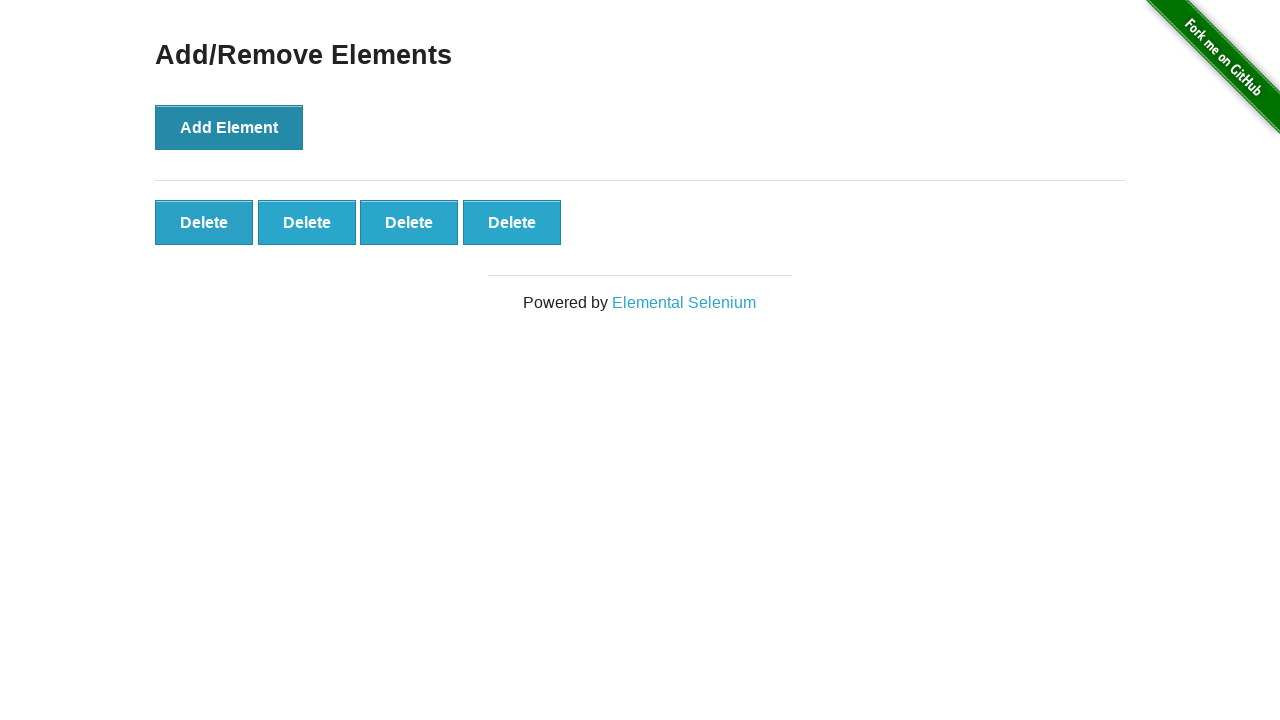

Clicked Delete button to remove element (removal 2/3) at (204, 222) on xpath=//*[@id="elements"]/button >> nth=0
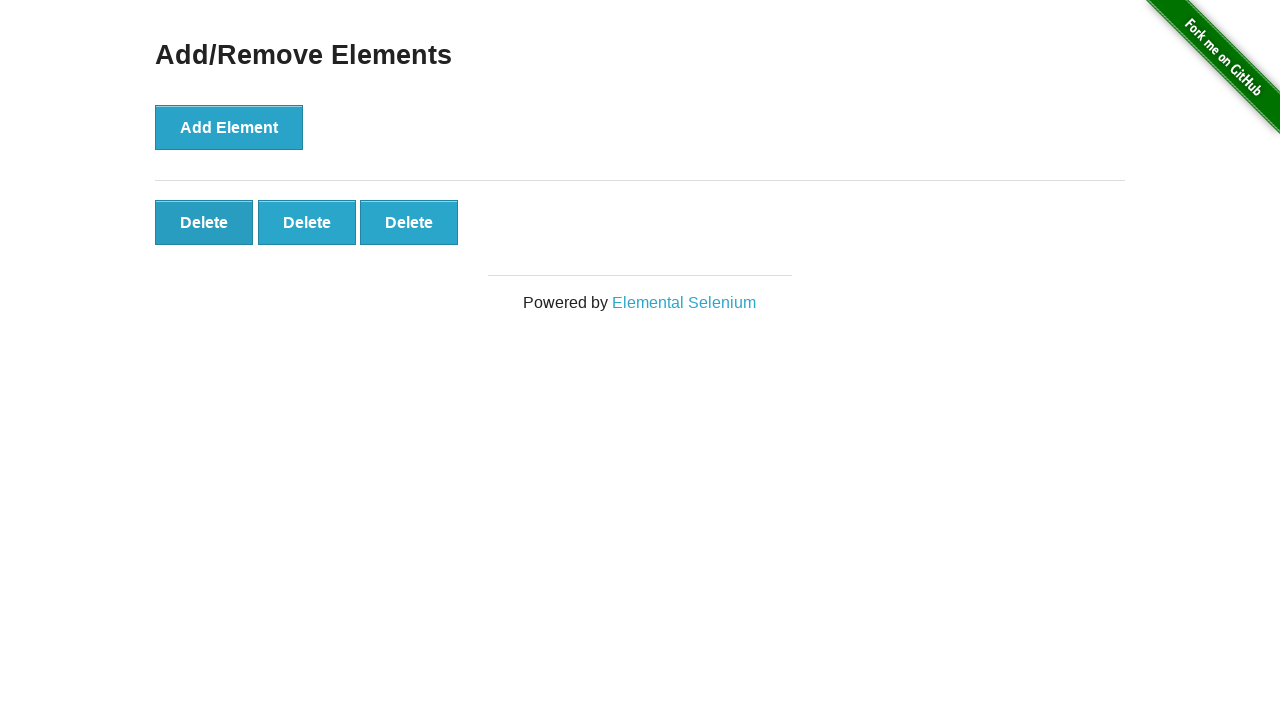

Clicked Delete button to remove element (removal 3/3) at (204, 222) on xpath=//*[@id="elements"]/button >> nth=0
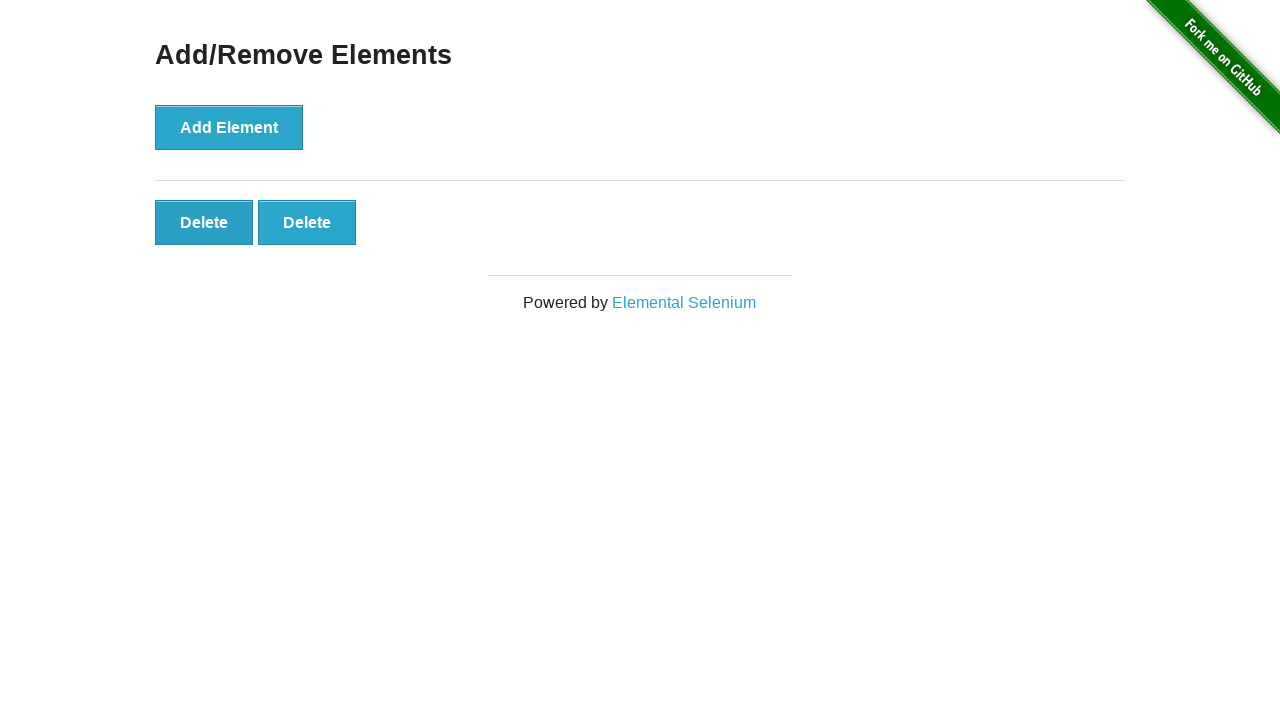

Verified remaining elements are present (2 elements should remain)
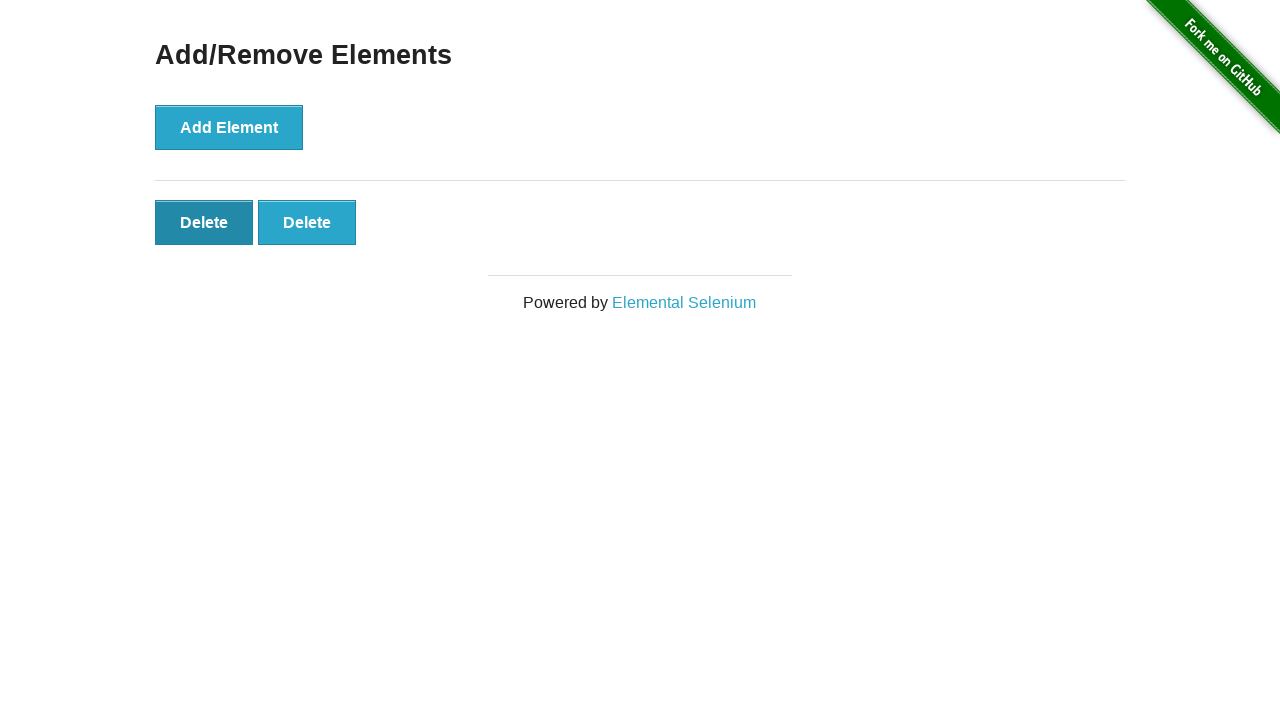

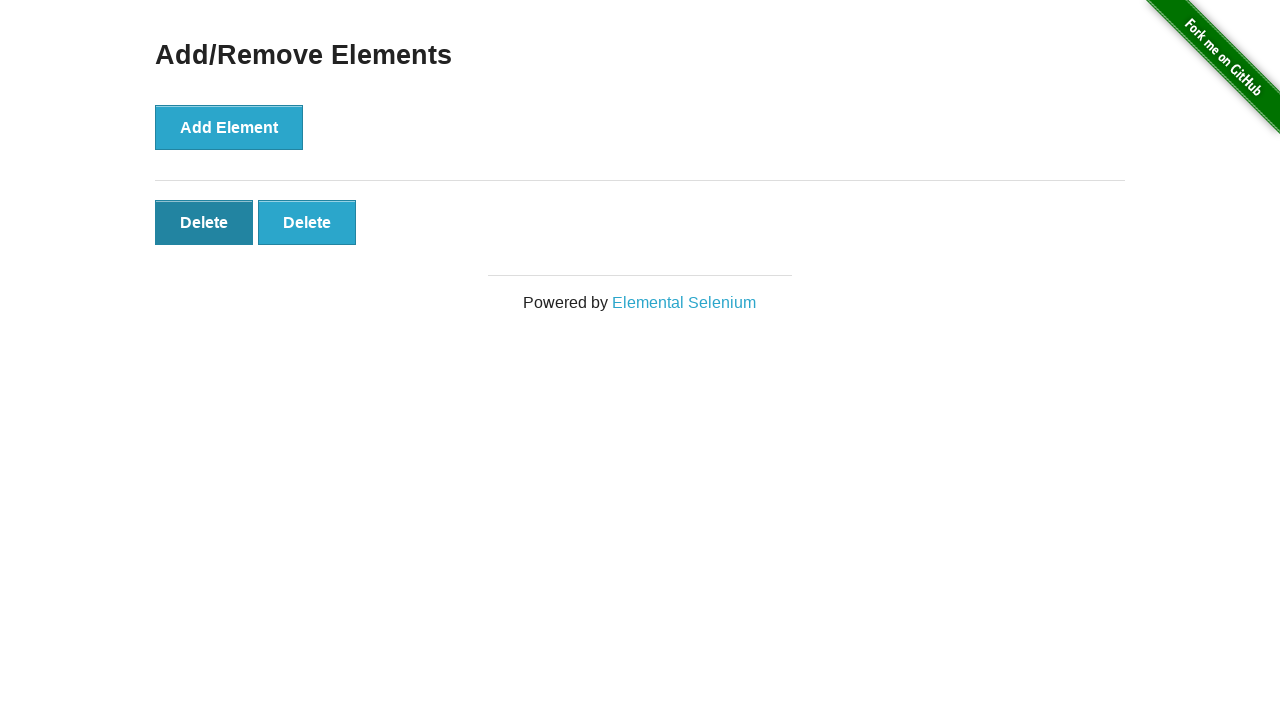